Tests file upload functionality by uploading a sample text file and verifying the success message and uploaded filename are displayed correctly.

Starting URL: https://the-internet.herokuapp.com/upload

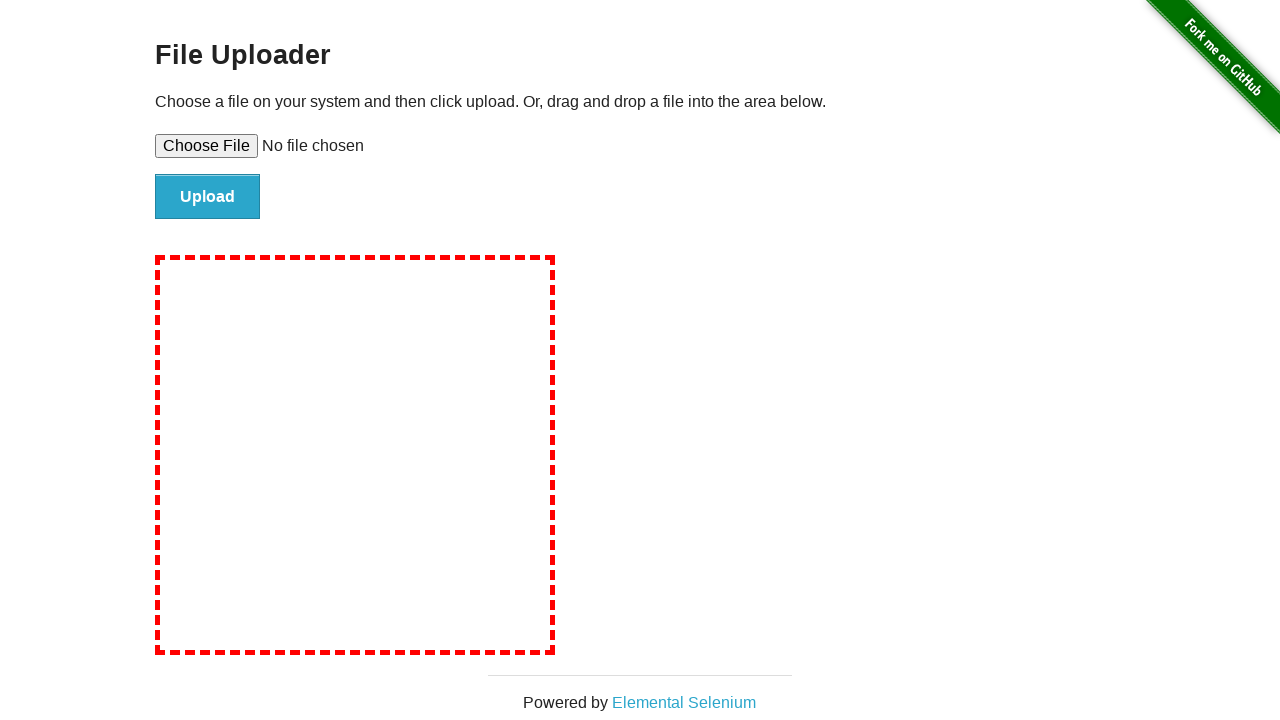

Created temporary text file for upload testing
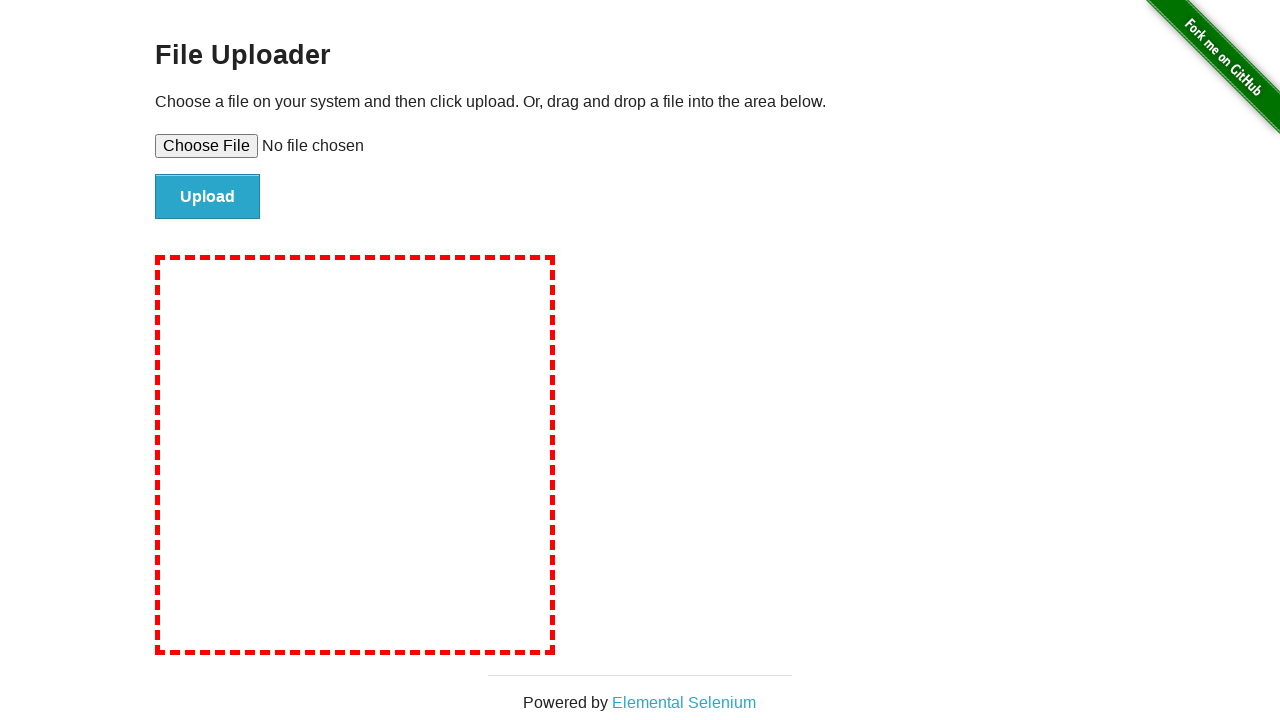

Selected temporary file in file upload input
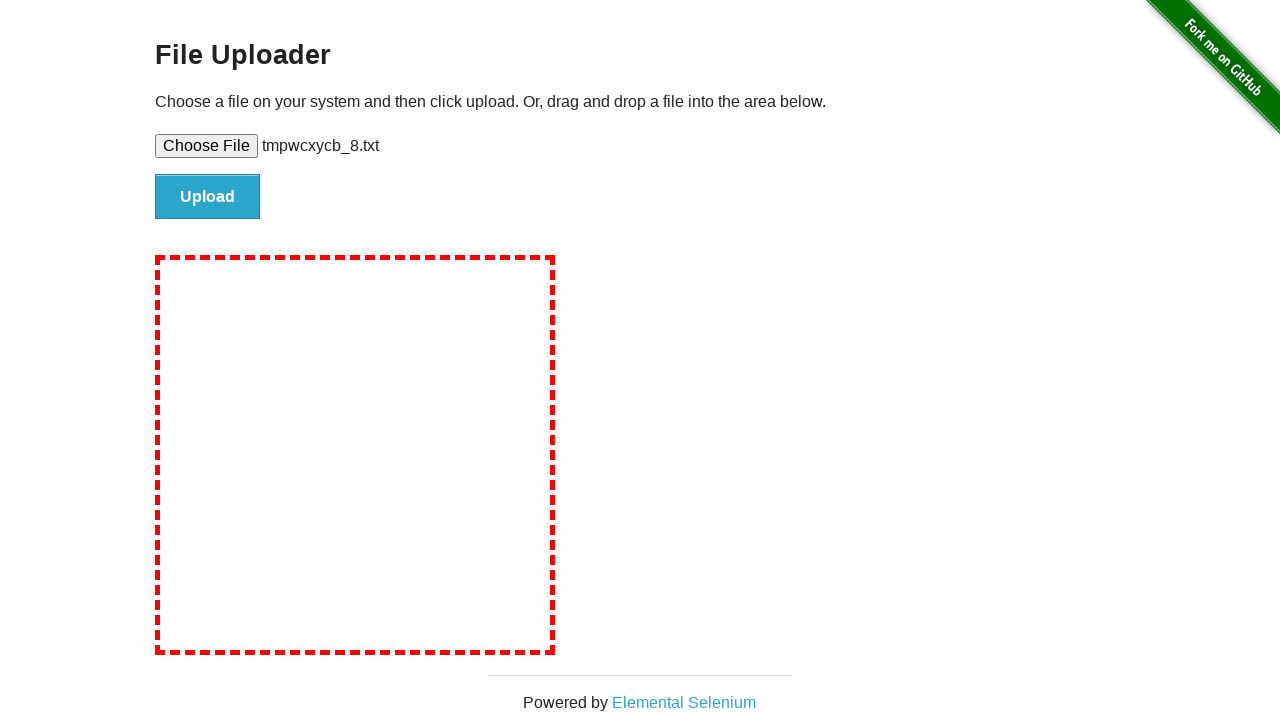

Clicked file submit button at (208, 197) on #file-submit
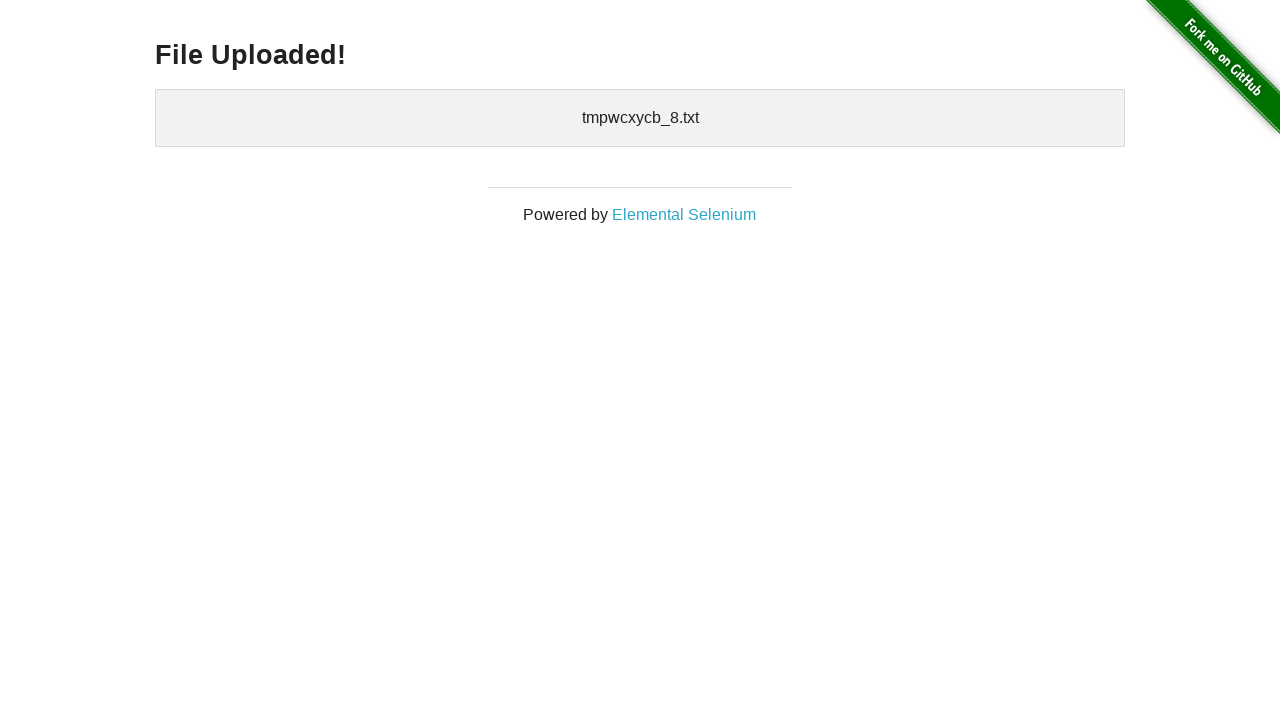

Waited for success header to appear
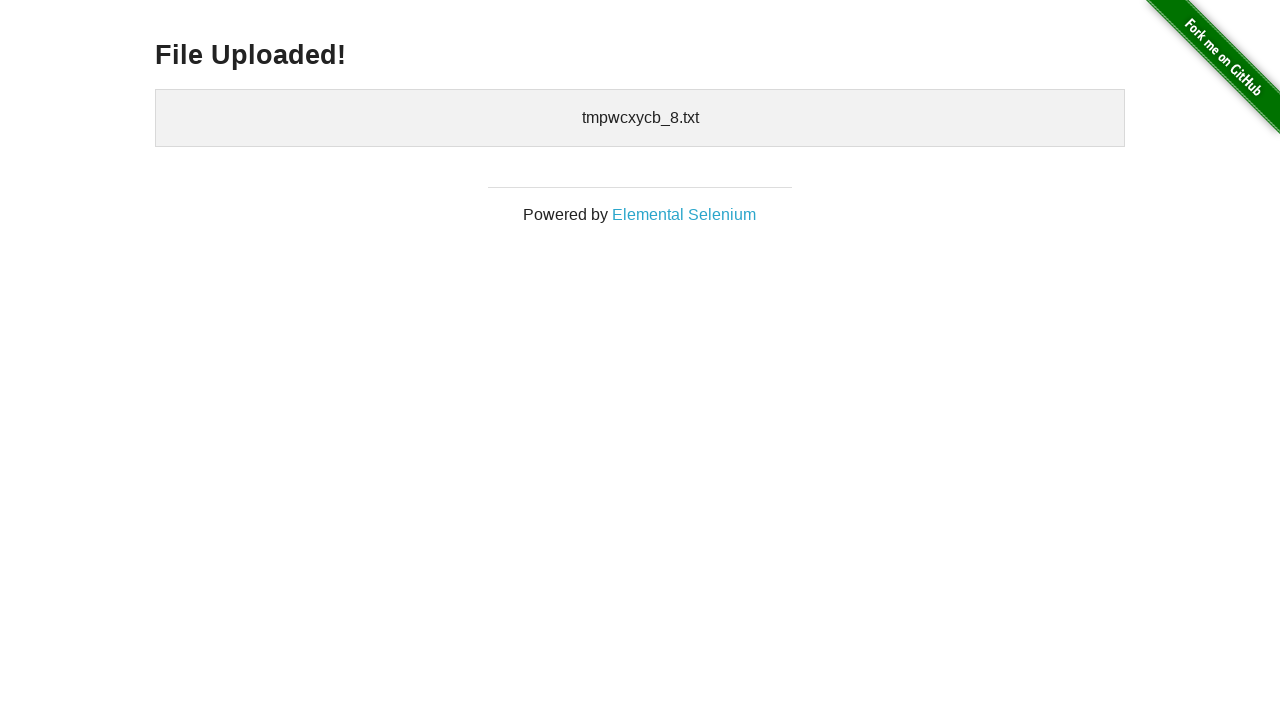

Verified success message displays 'File Uploaded!'
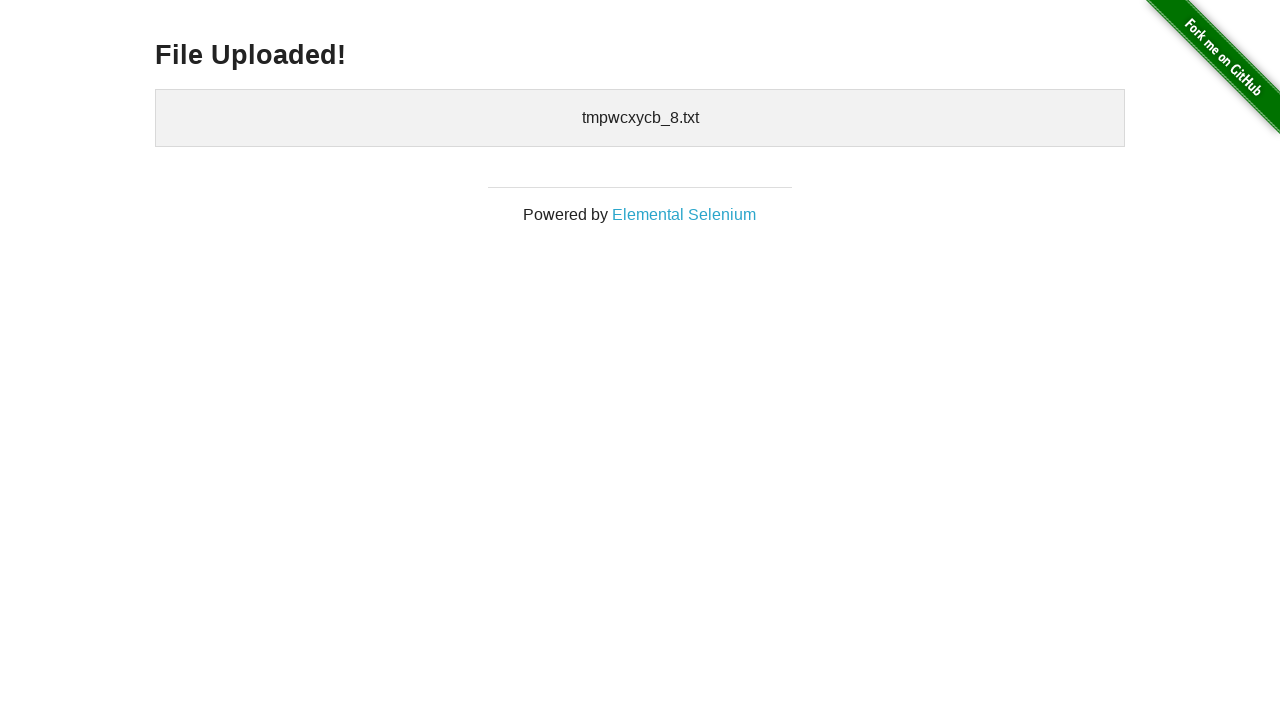

Verified uploaded filename is displayed in results
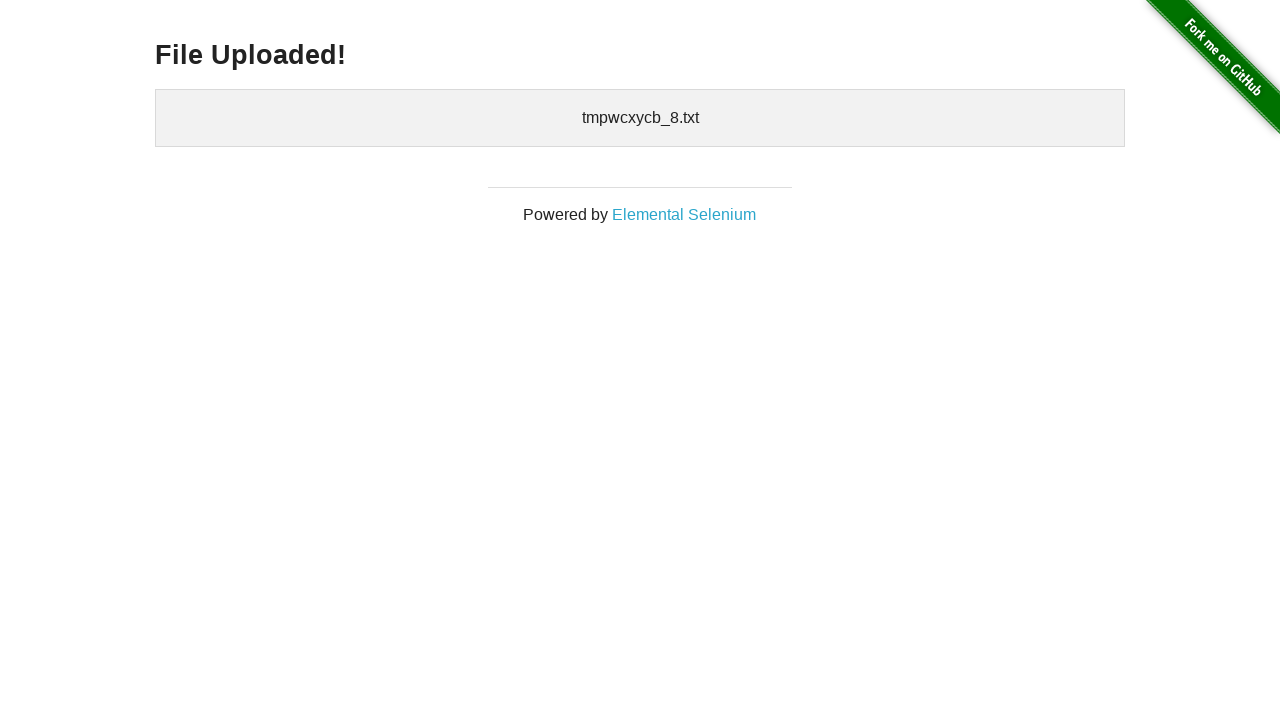

Deleted temporary test file
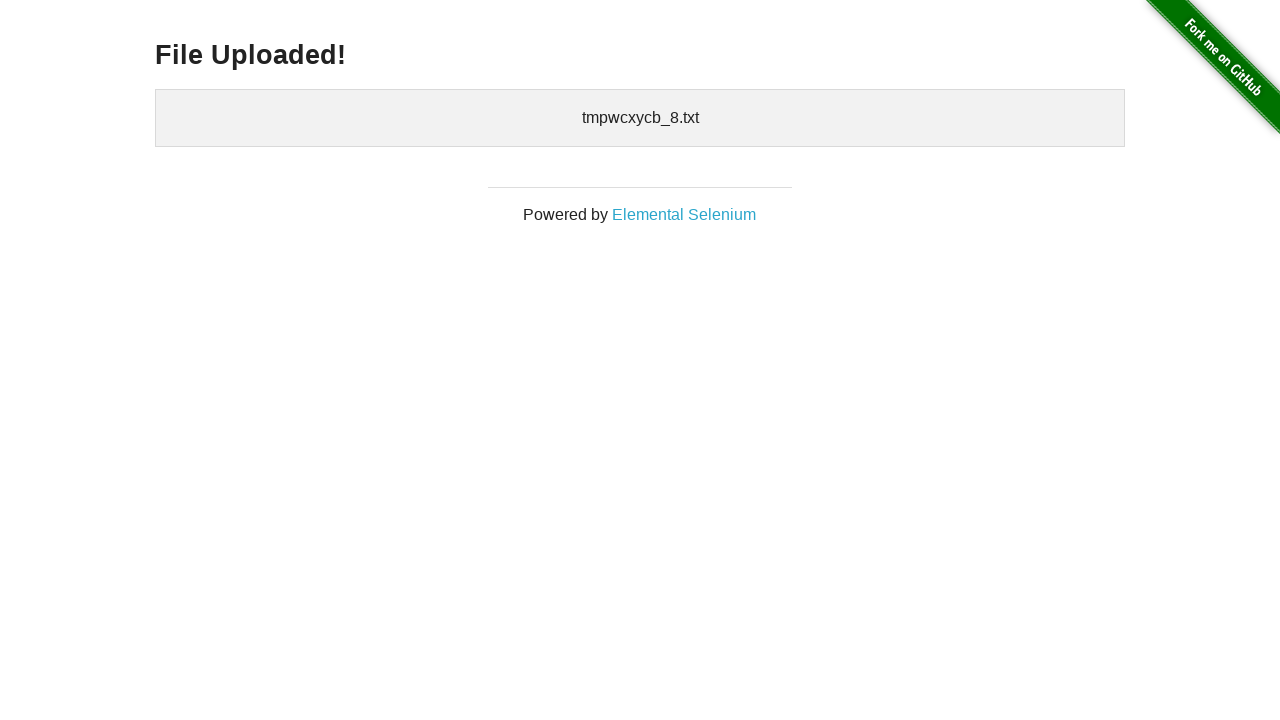

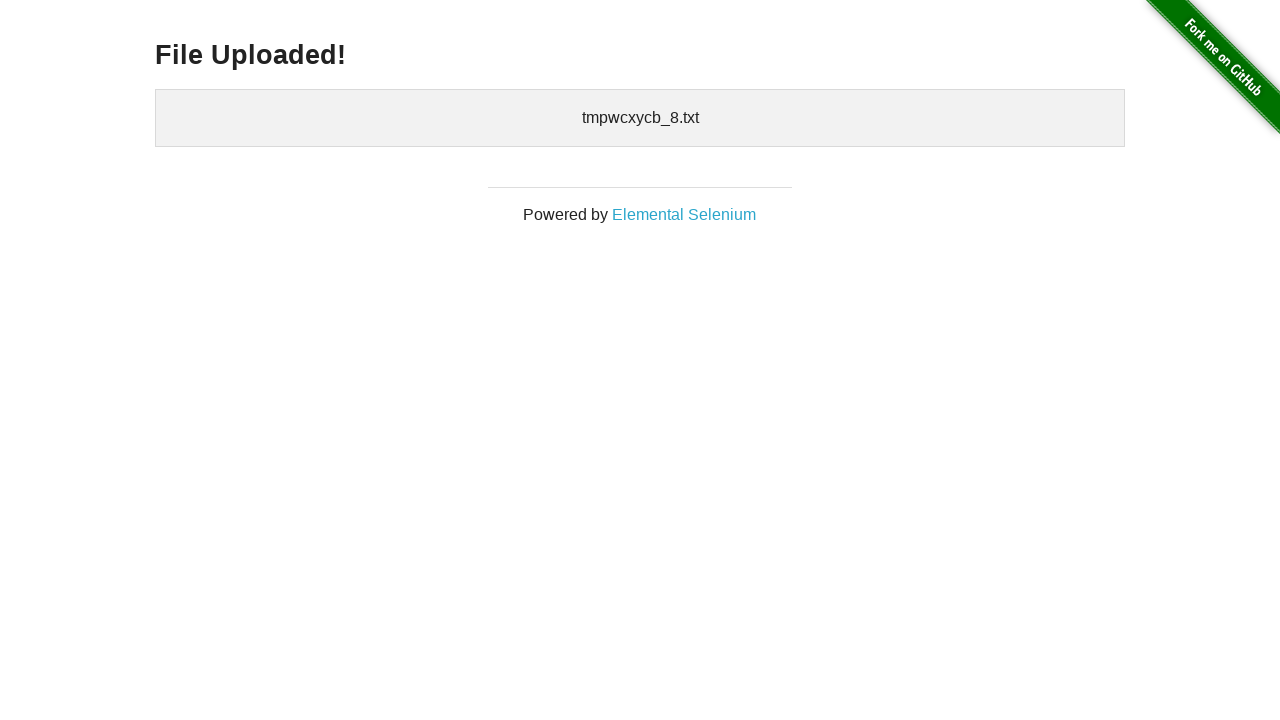